Tests JavaScript prompt dialog by accepting it without entering any text

Starting URL: https://the-internet.herokuapp.com/javascript_alerts

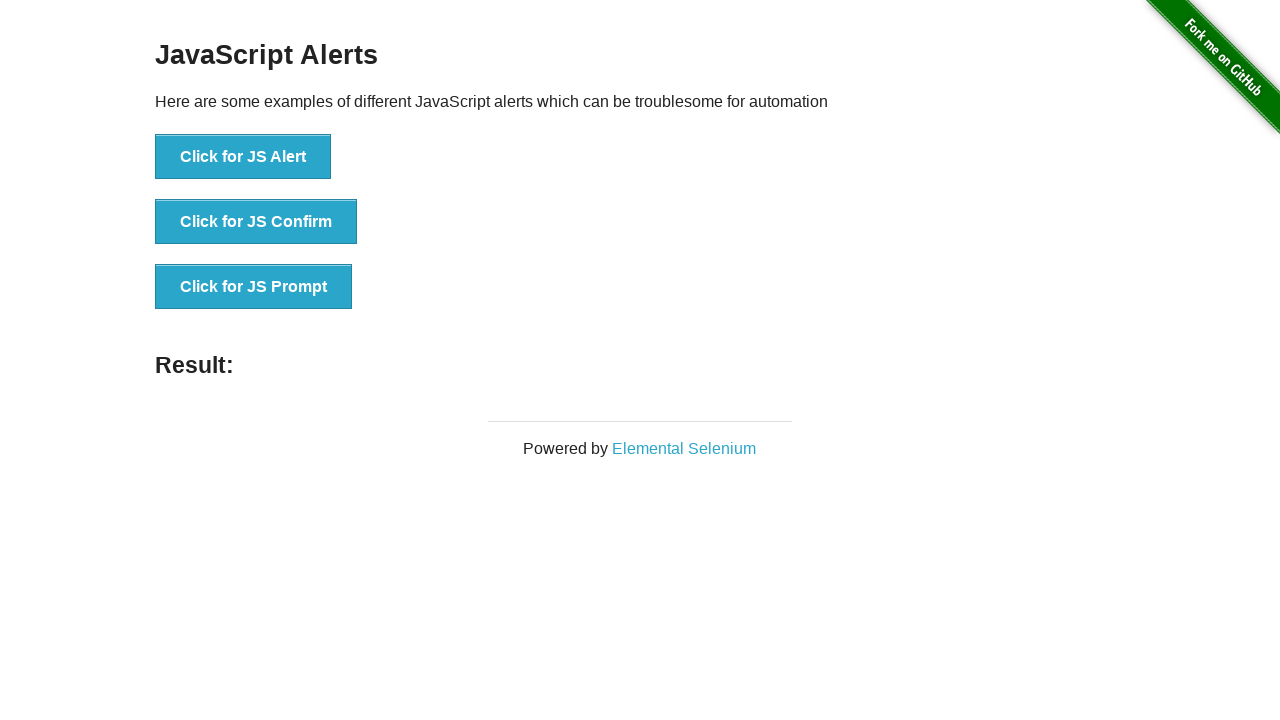

Clicked button to trigger JS Prompt dialog at (254, 287) on xpath=//button[text()='Click for JS Prompt']
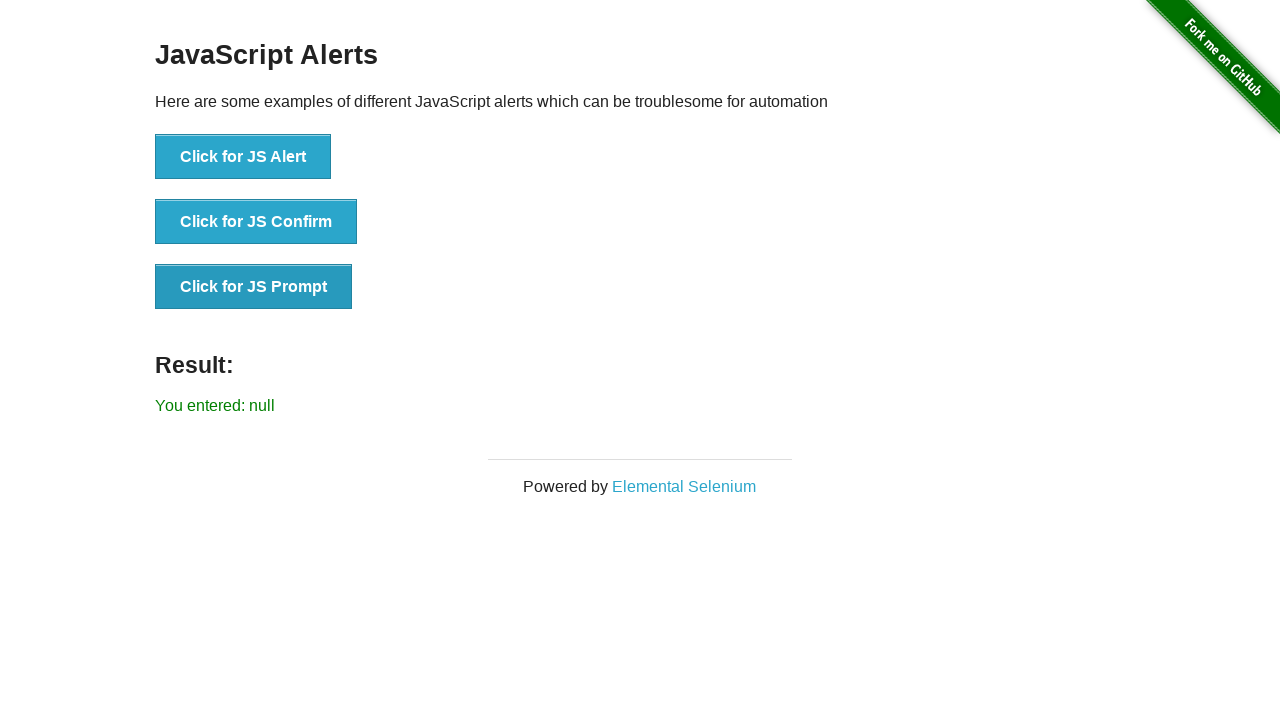

Set up dialog handler to accept prompt without entering text
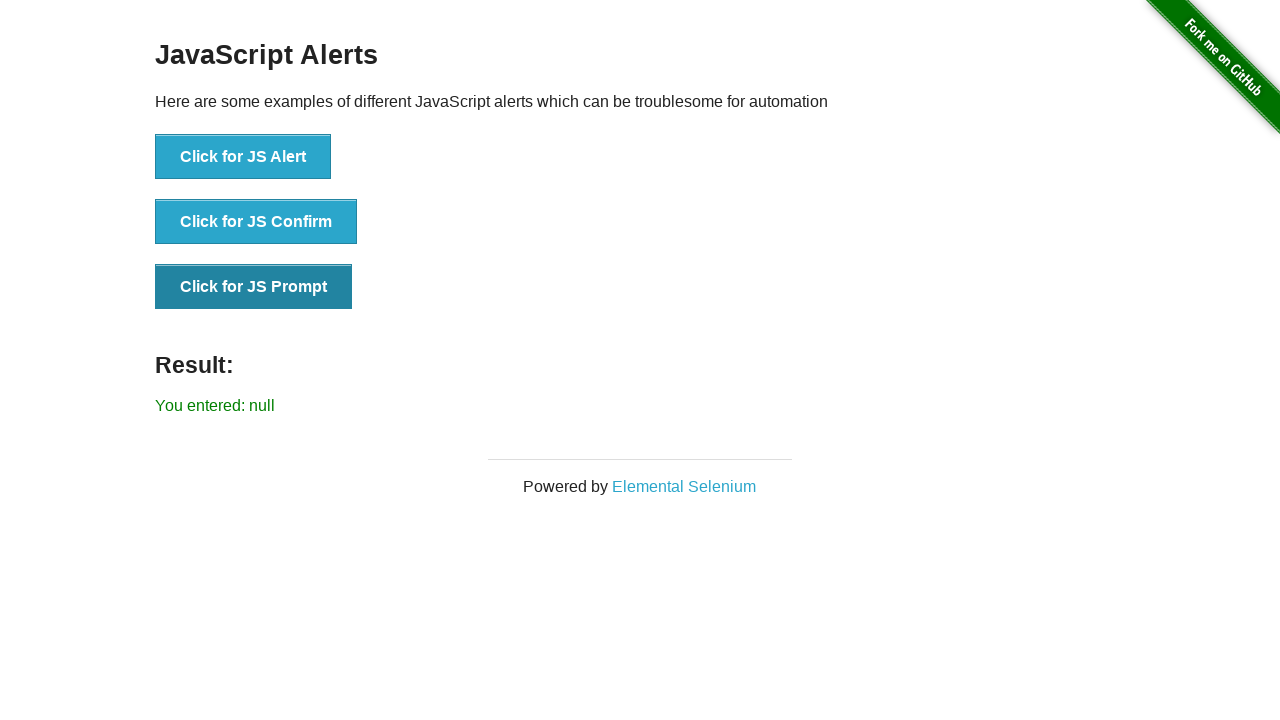

Verified result text appeared confirming prompt was accepted
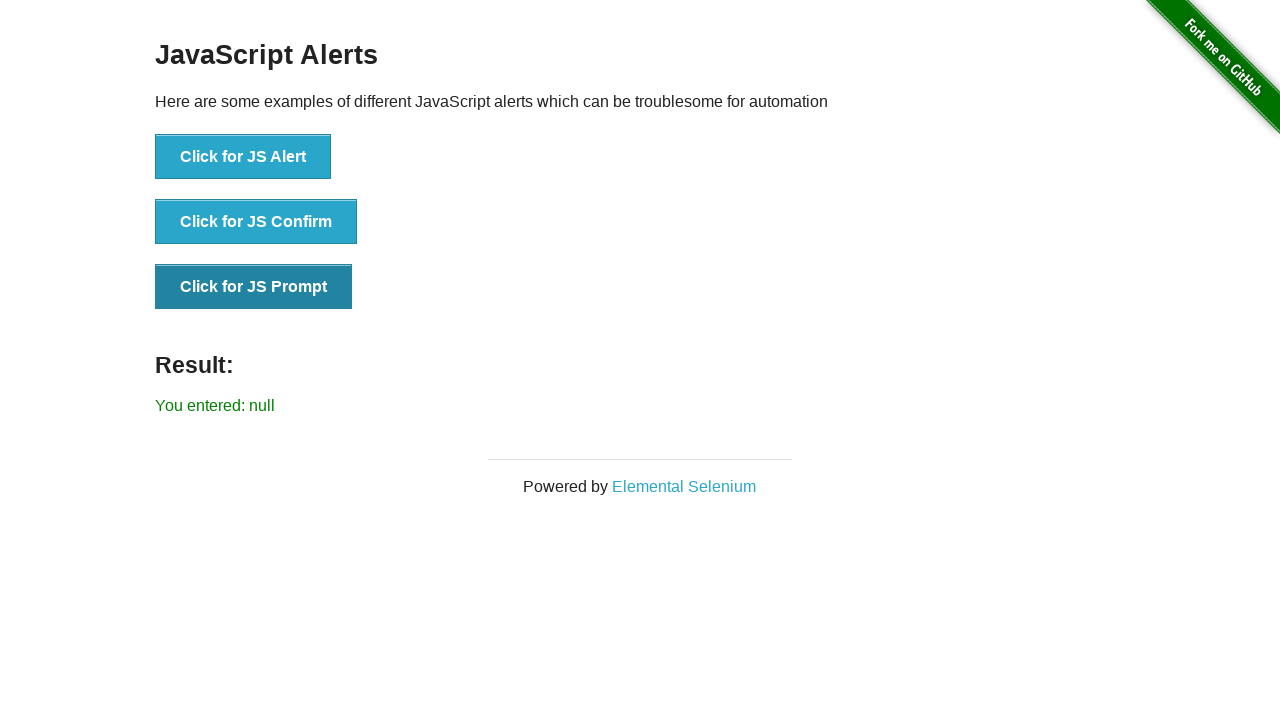

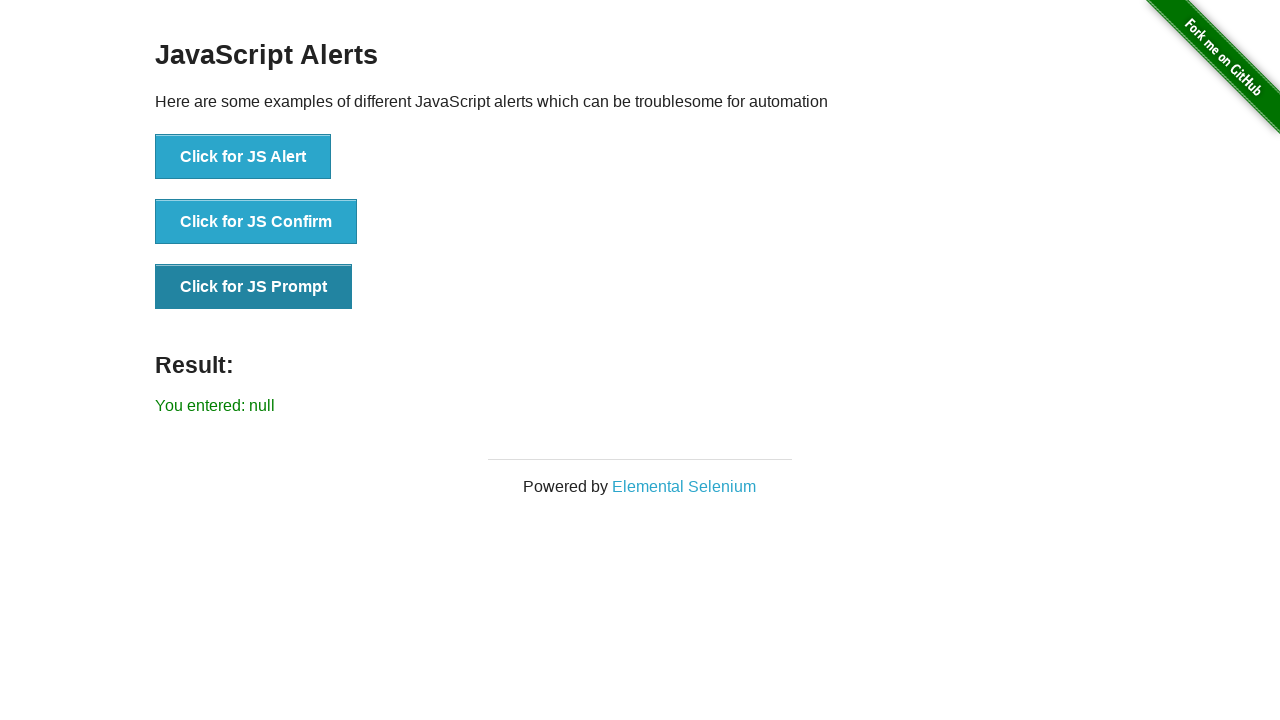